Tests HTML5 video player controls by playing, pausing, seeking to start, and reloading the video using JavaScript execution

Starting URL: http://www.w3.org/2010/05/video/mediaevents.html

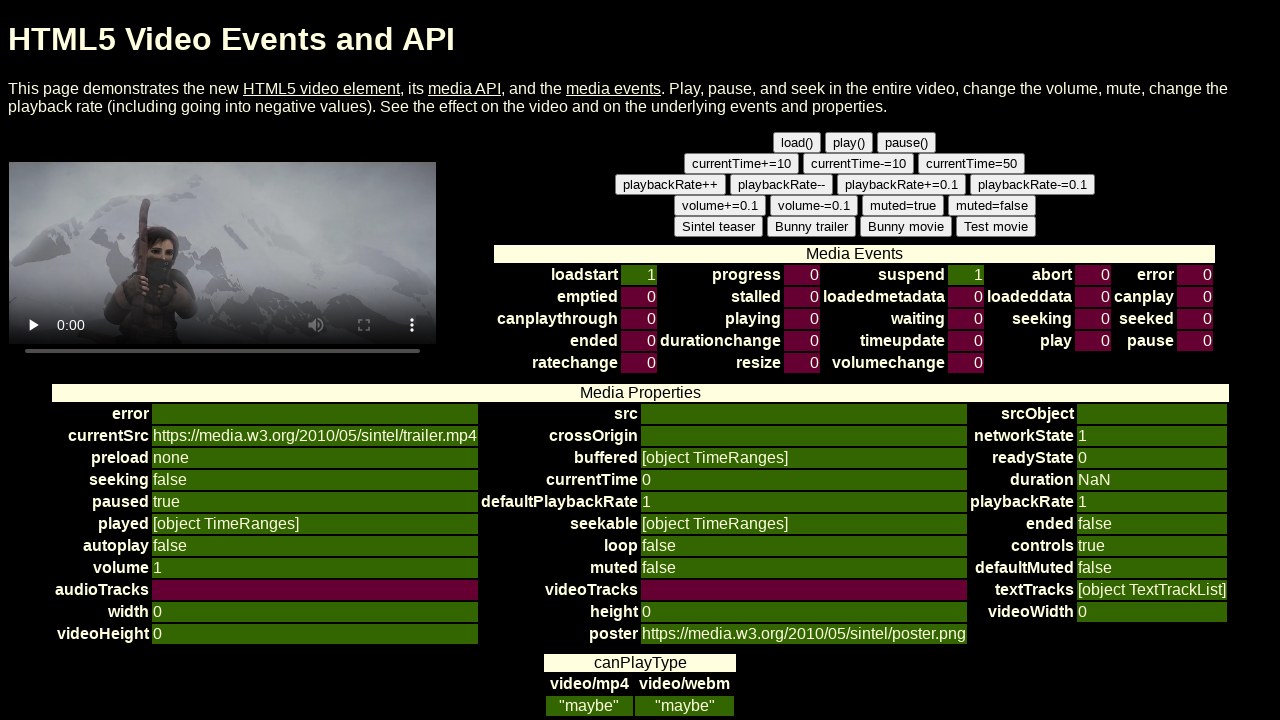

Started playing video using JavaScript
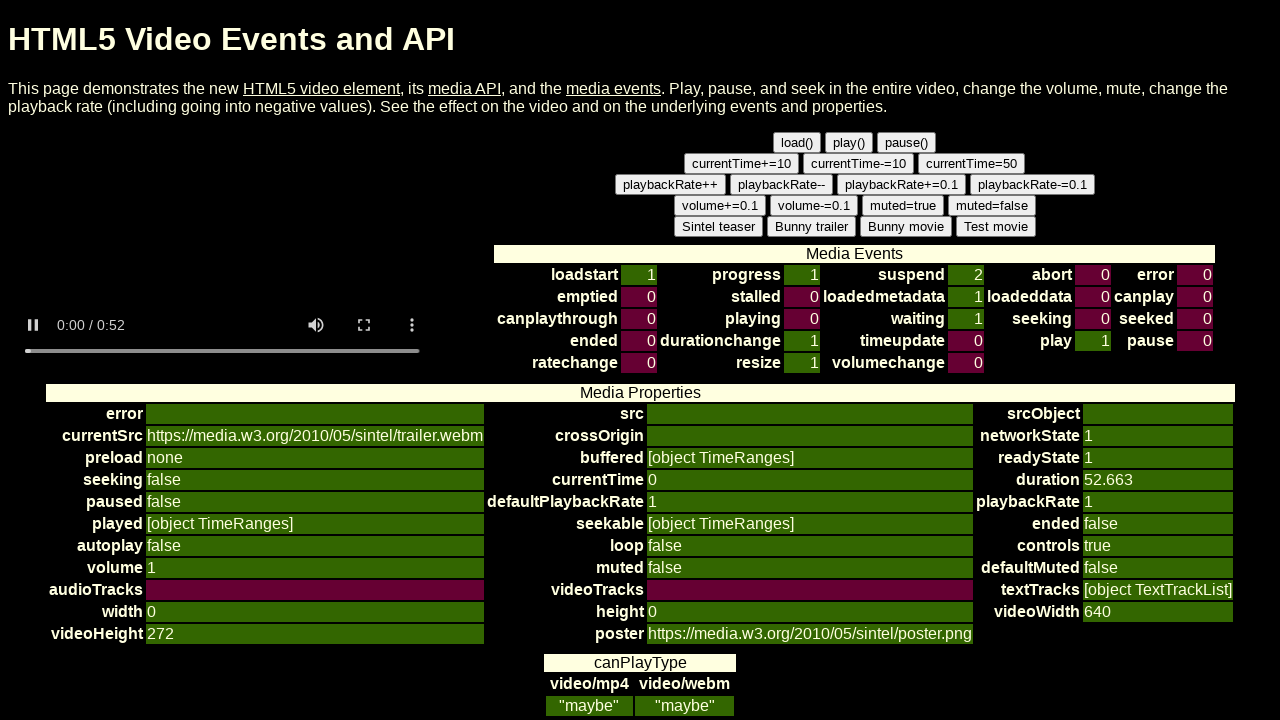

Waited 5 seconds for video to play
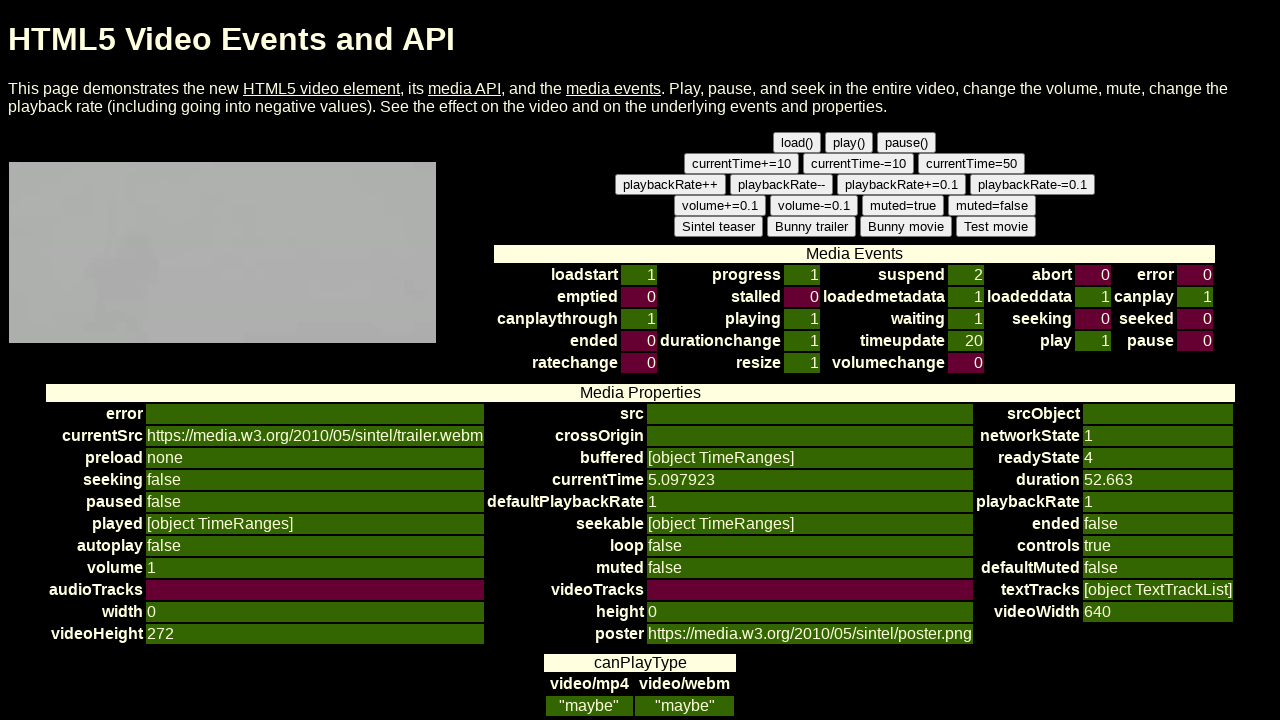

Paused video using JavaScript
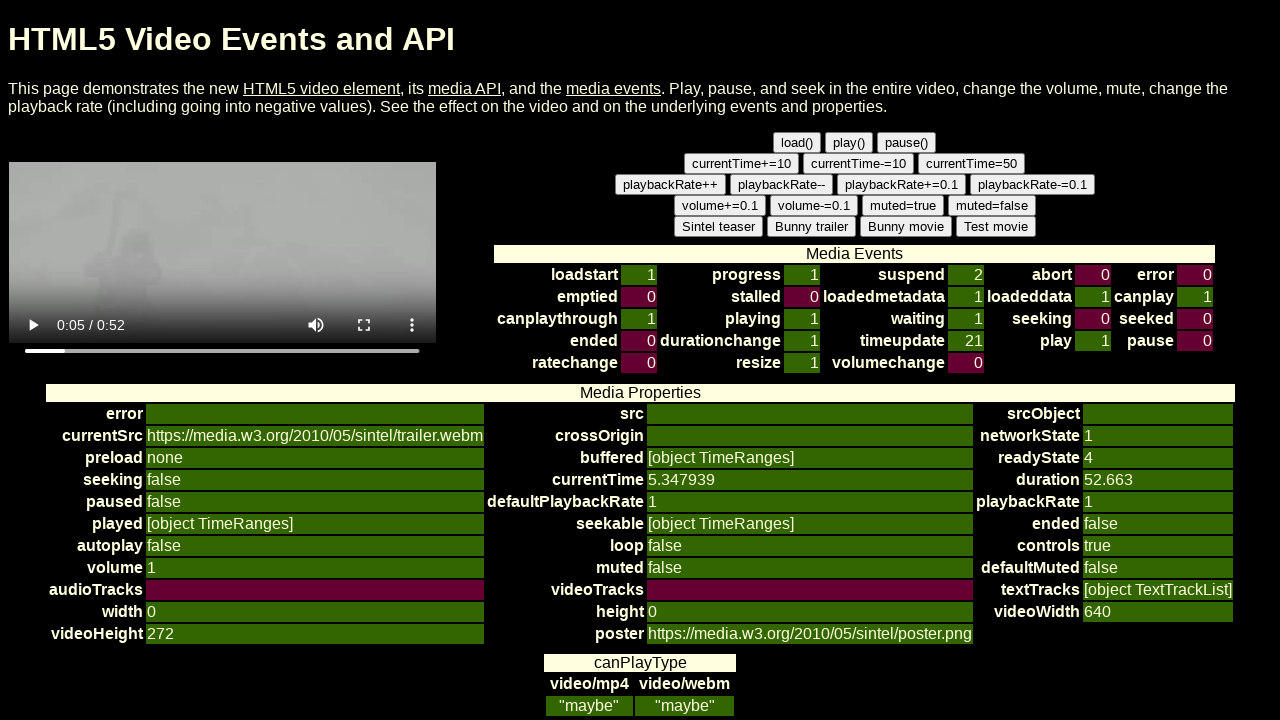

Checked video paused state: True
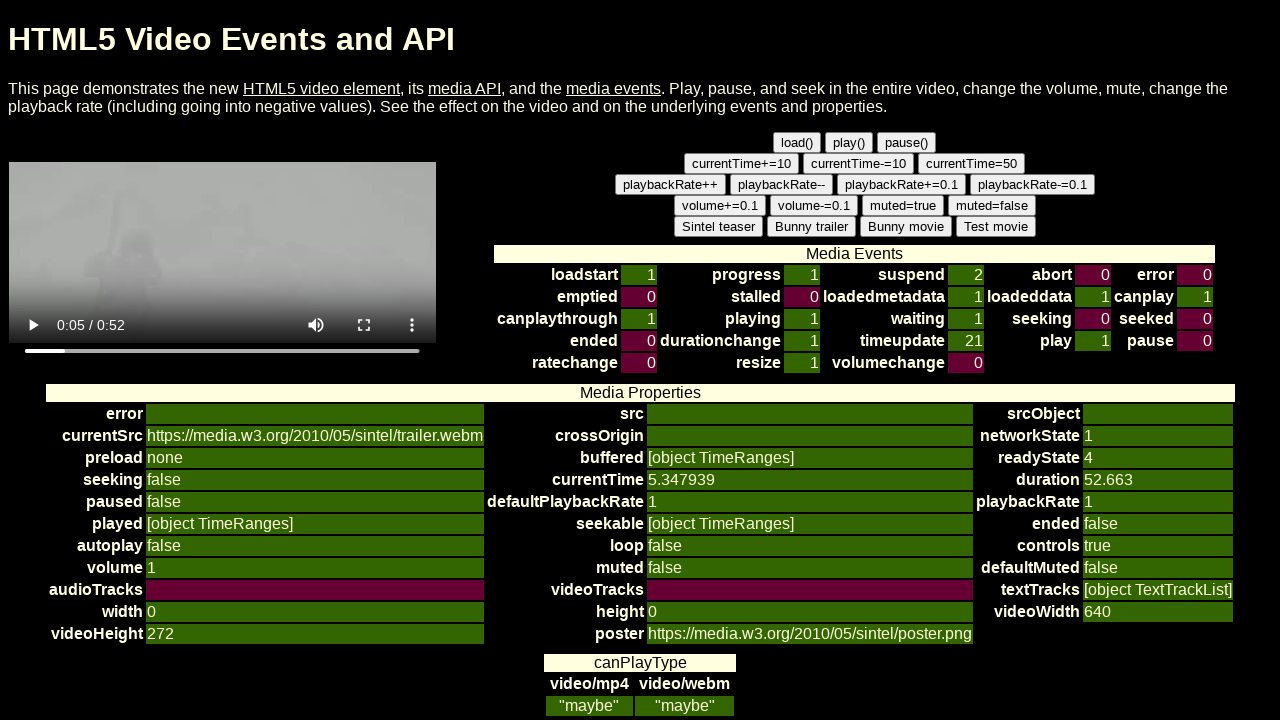

Resumed playing video using JavaScript
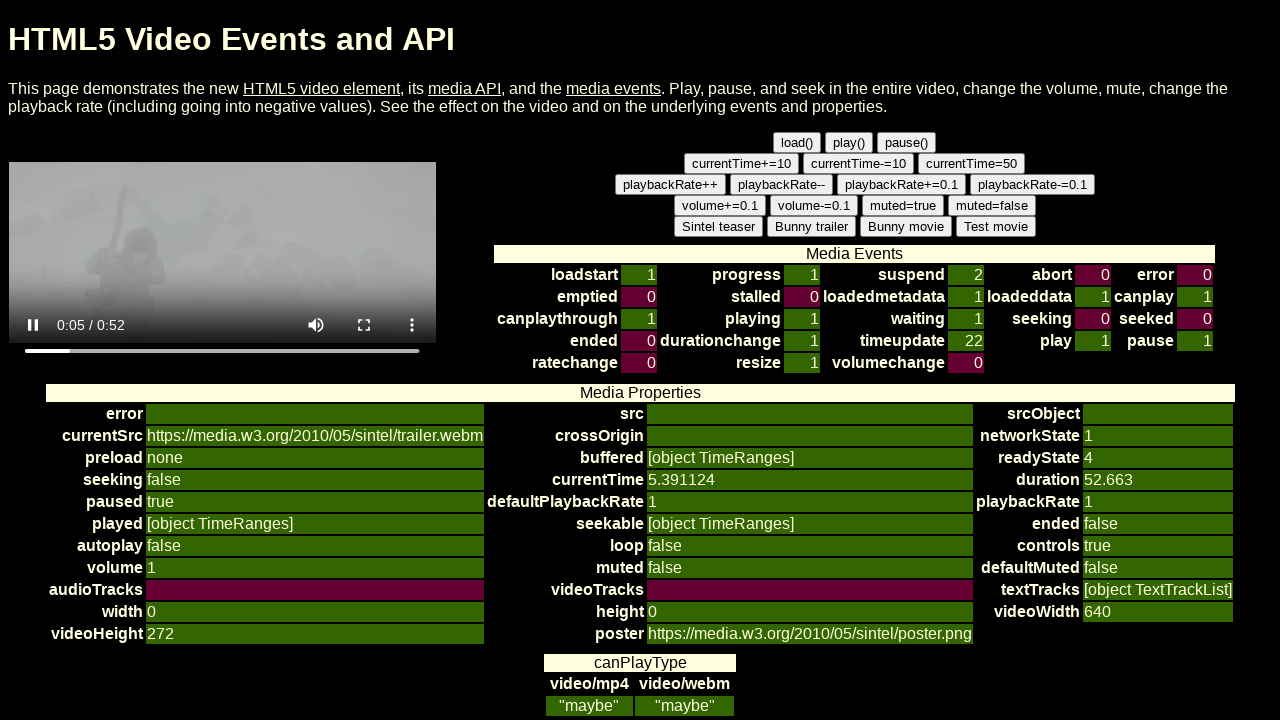

Seeked video to beginning (currentTime = 0)
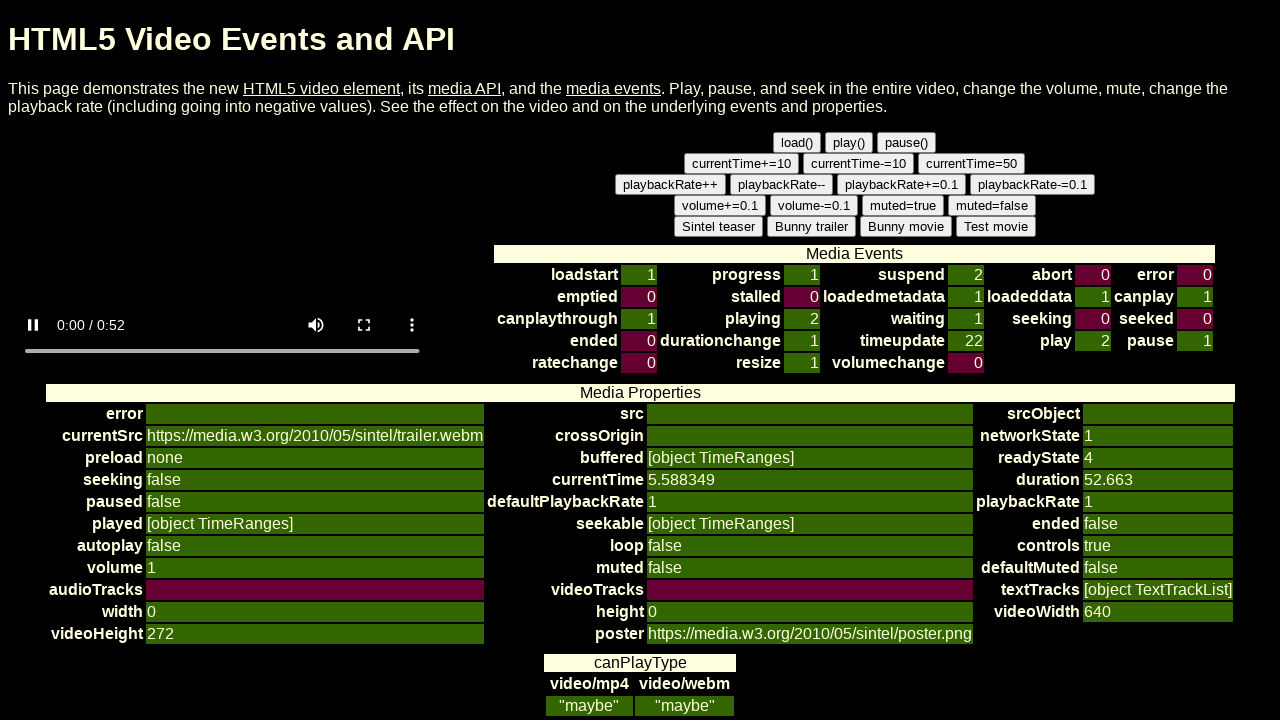

Waited 5 seconds for video to play from start
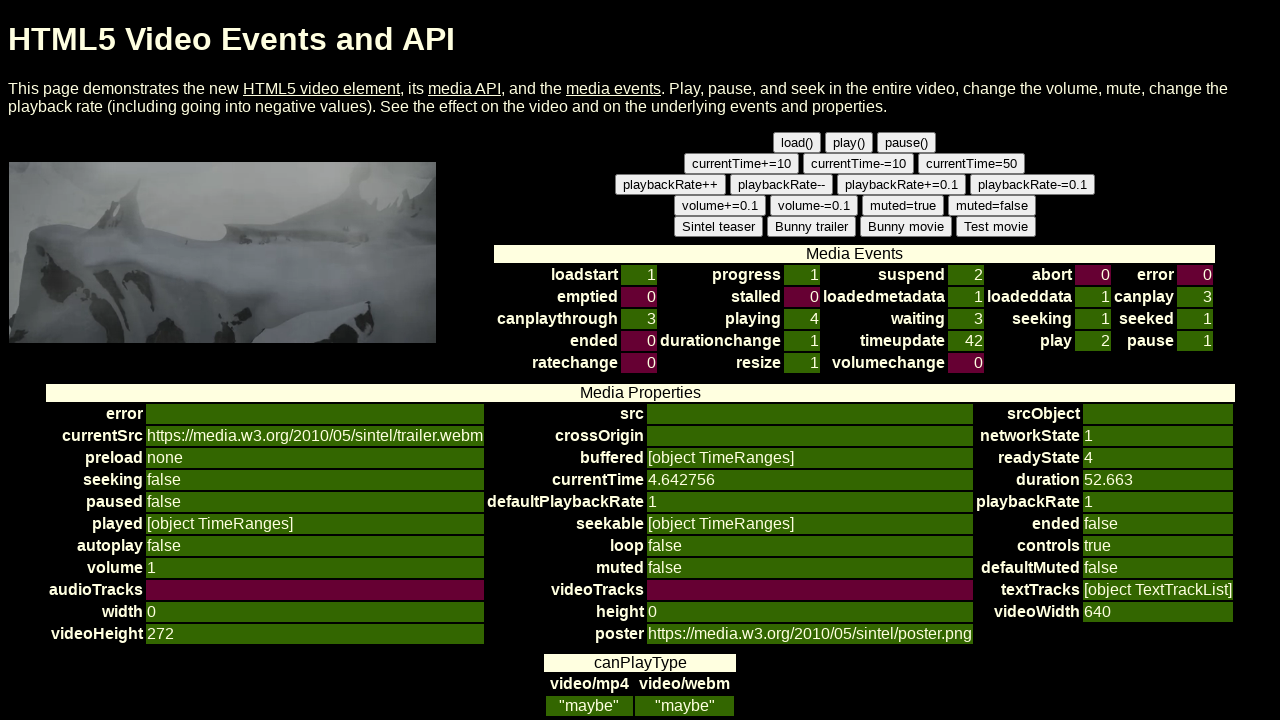

Reloaded video using JavaScript
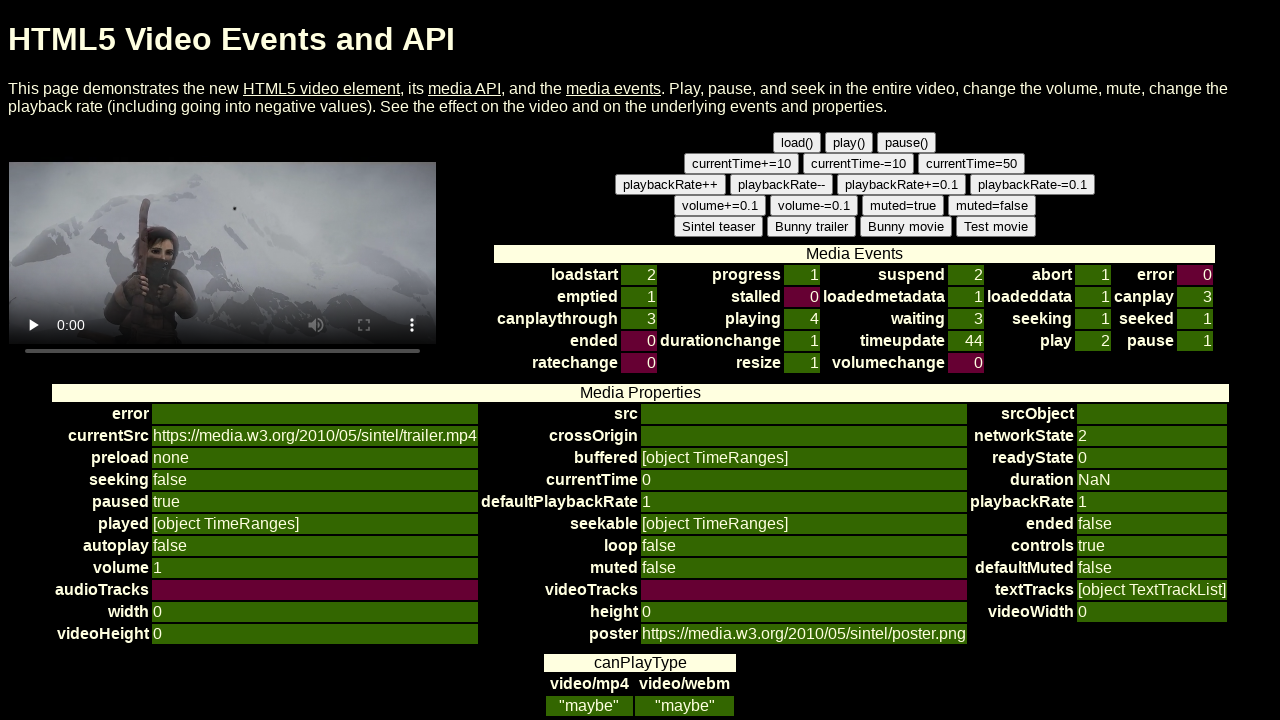

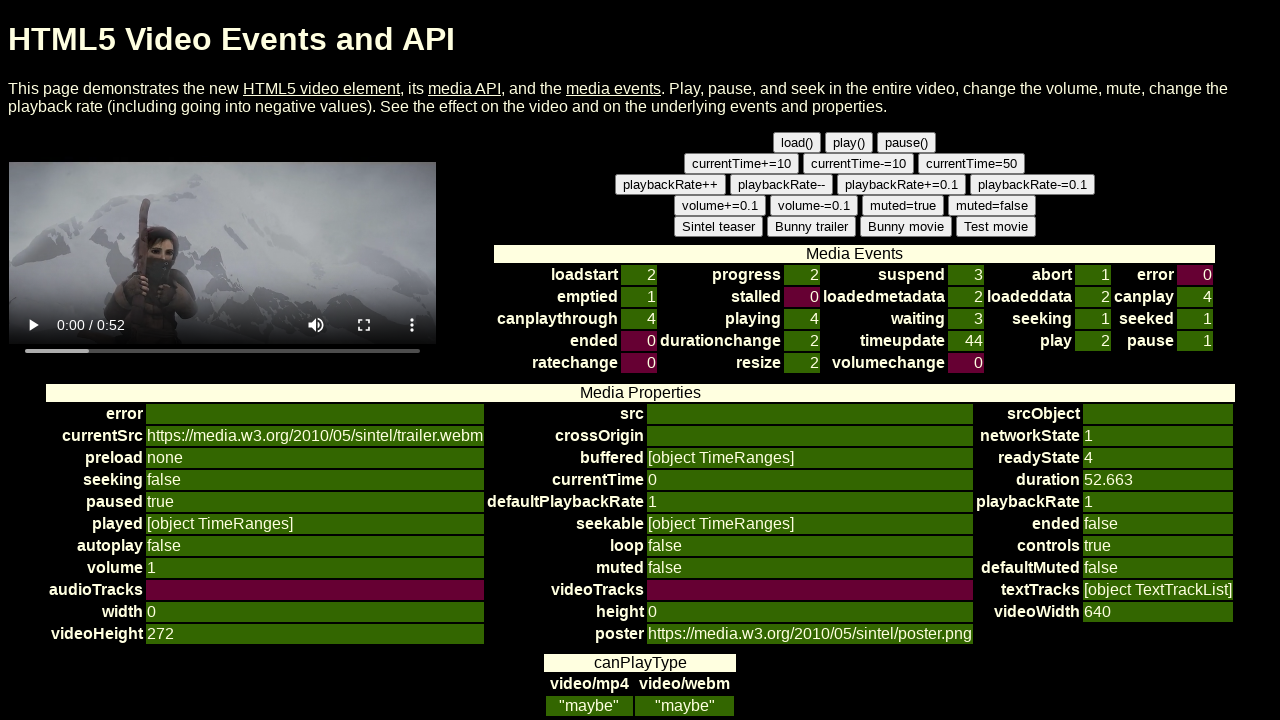